Navigates to the-internet.herokuapp.com and clicks on the Hovers link to access the hover functionality page

Starting URL: http://the-internet.herokuapp.com/

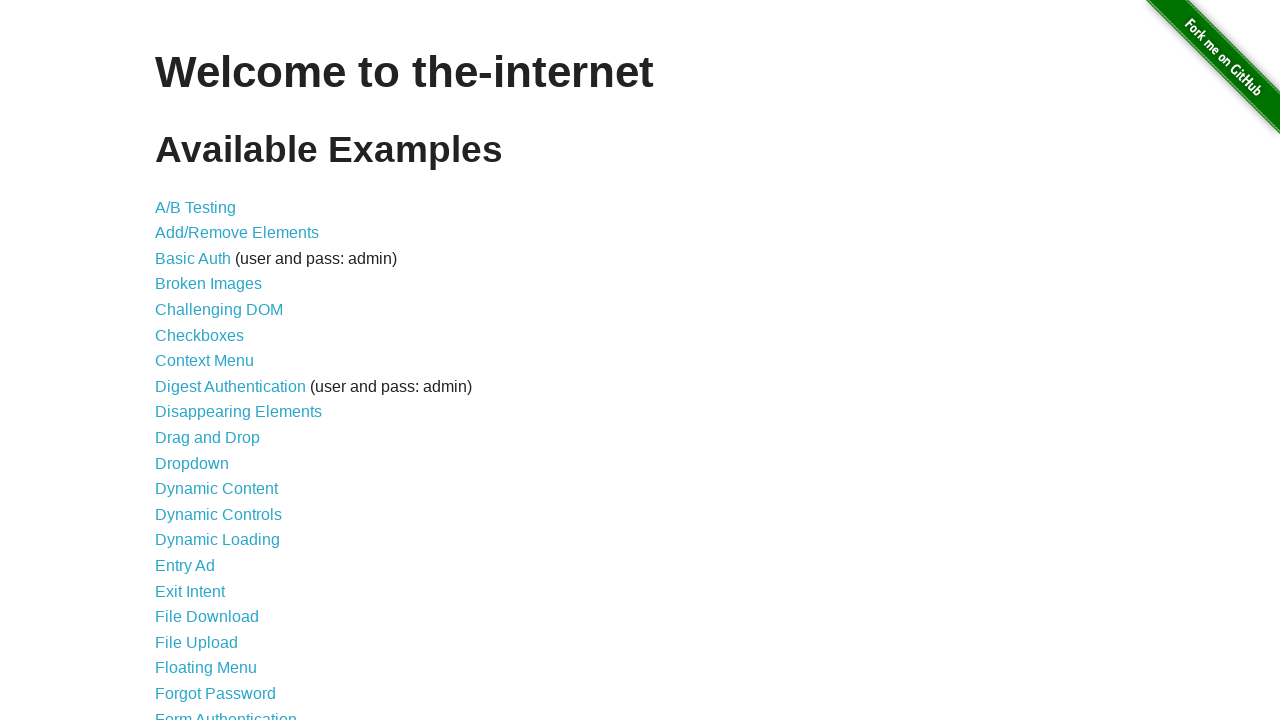

Navigated to the-internet.herokuapp.com homepage
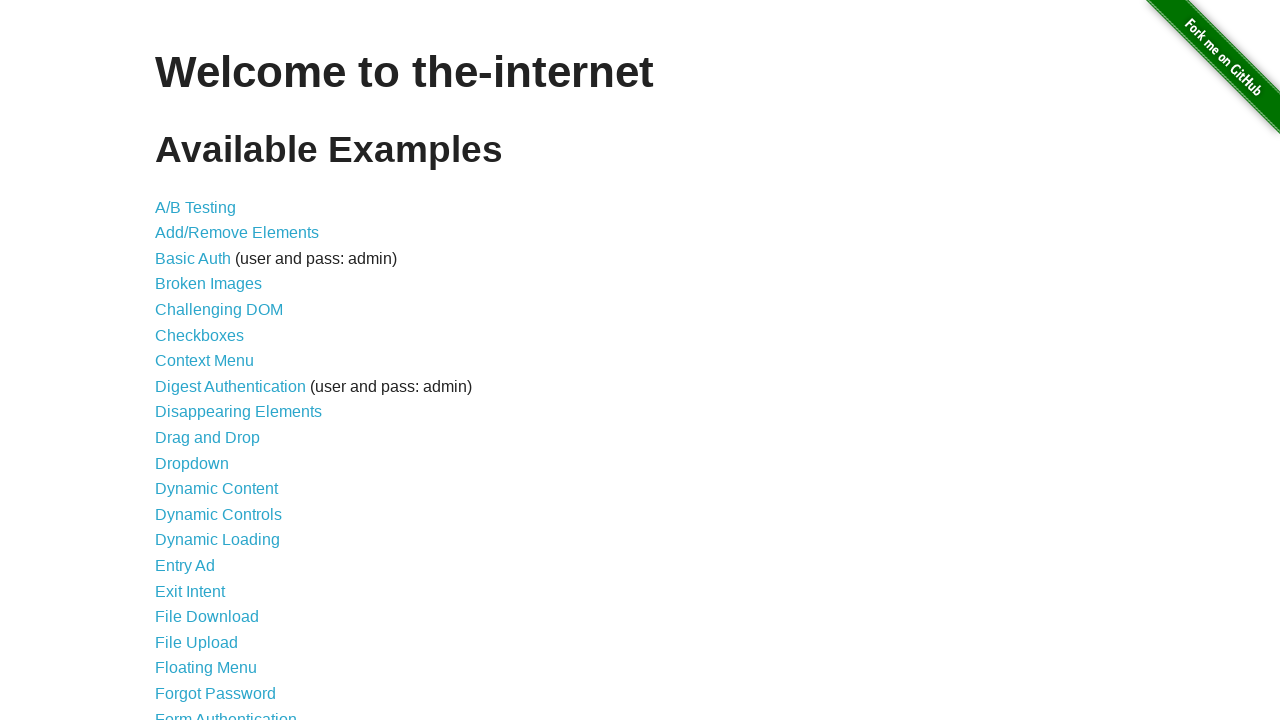

Clicked on the Hovers link to access hover functionality page at (180, 360) on a[href='/hovers']
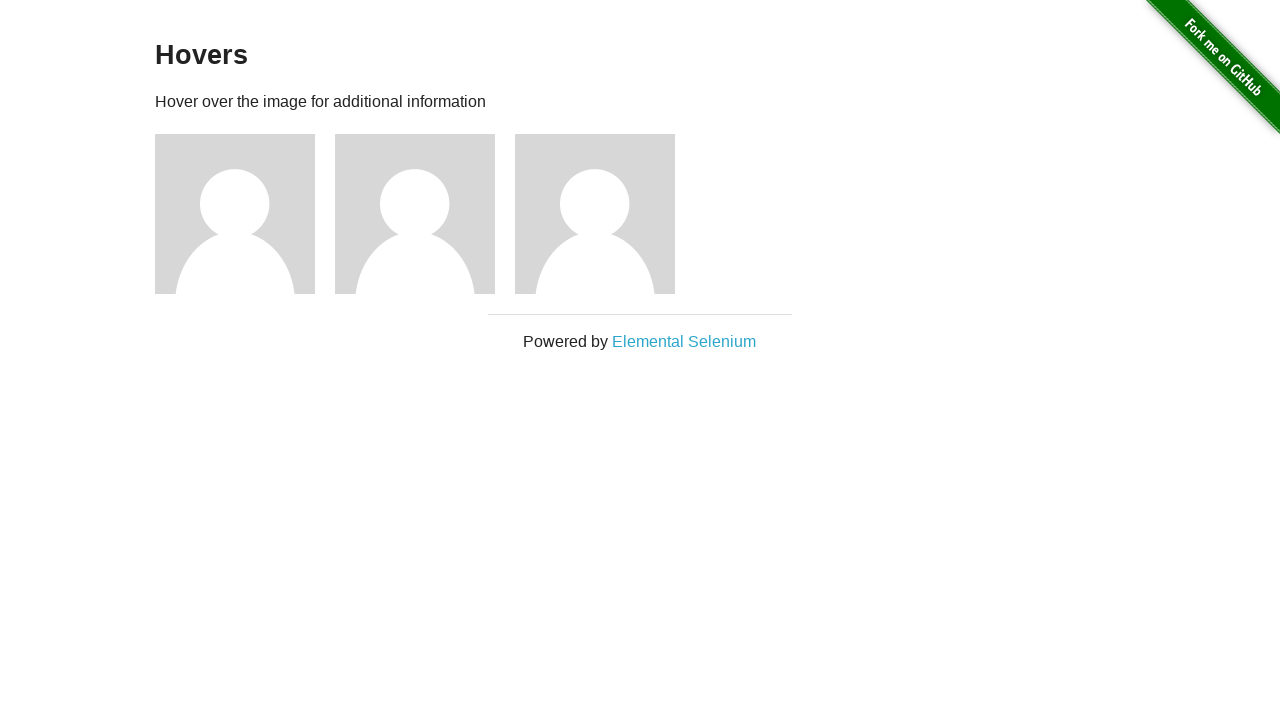

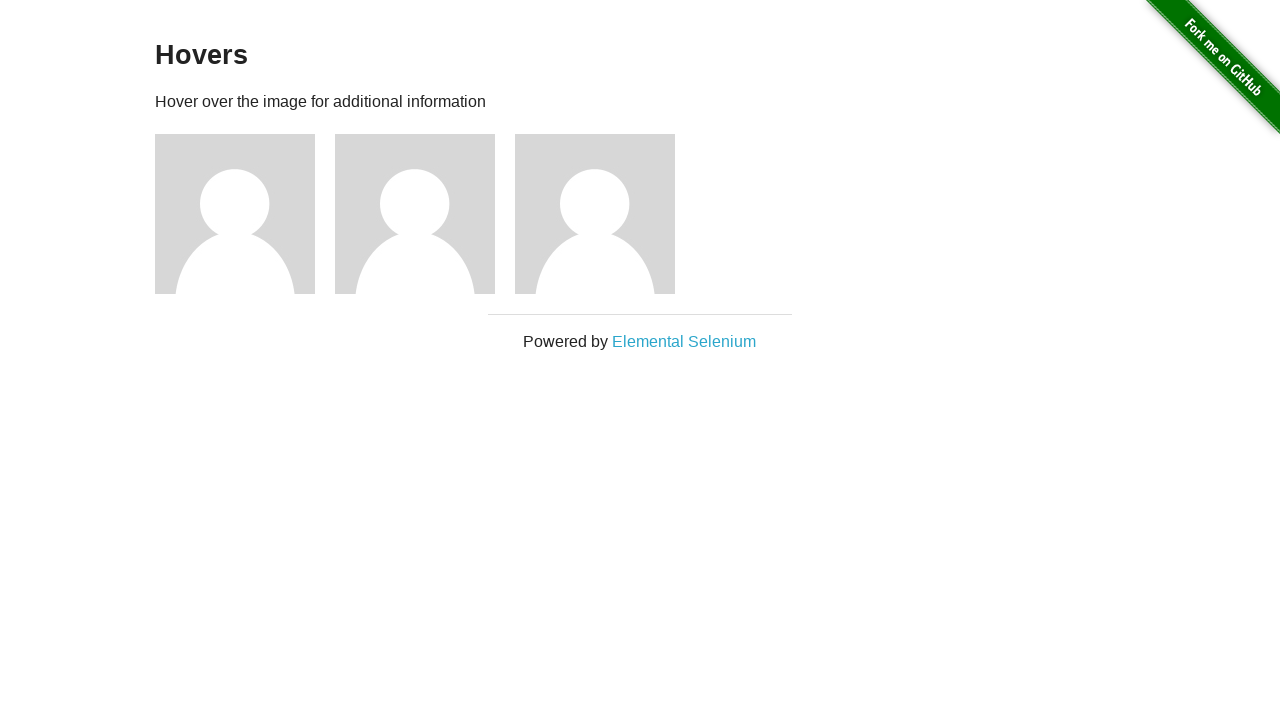